Tests dynamic content loading by clicking a start button and waiting for the content to appear with "Hello World!" text

Starting URL: https://the-internet.herokuapp.com/dynamic_loading/1

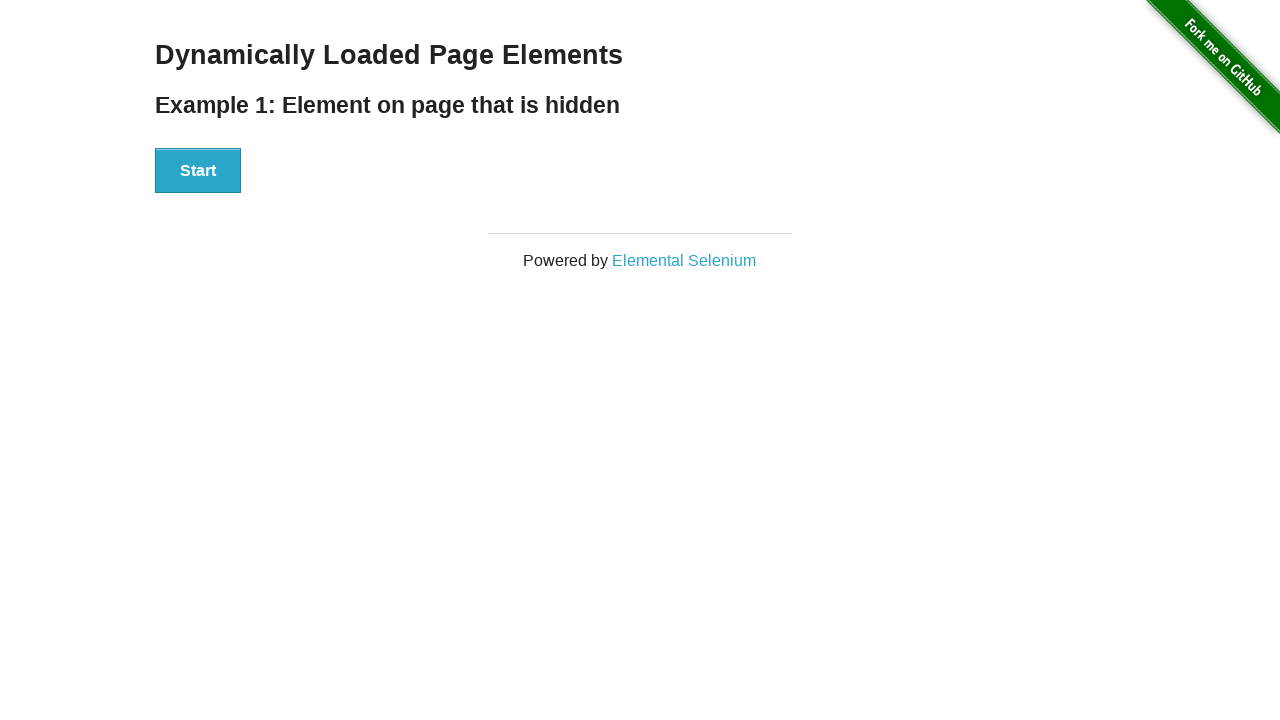

Clicked start button to trigger dynamic content loading at (198, 171) on xpath=//div[@id='start']/button
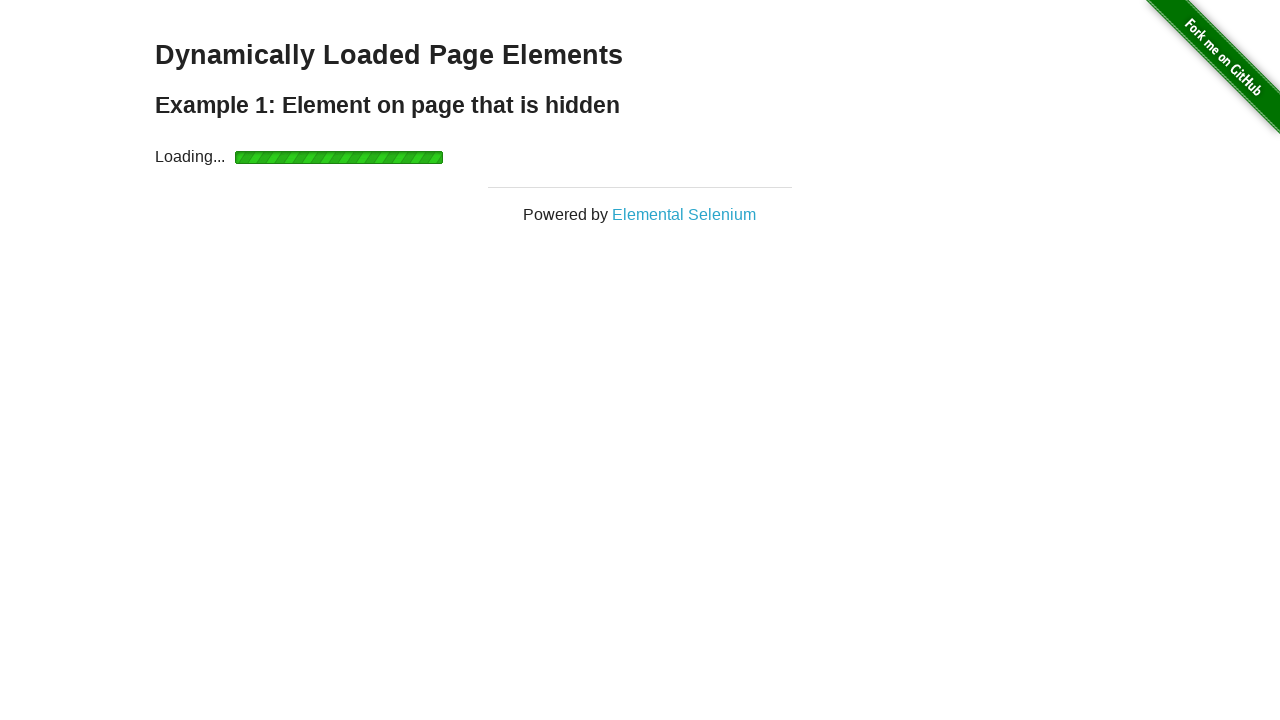

Waited for finish element to become visible
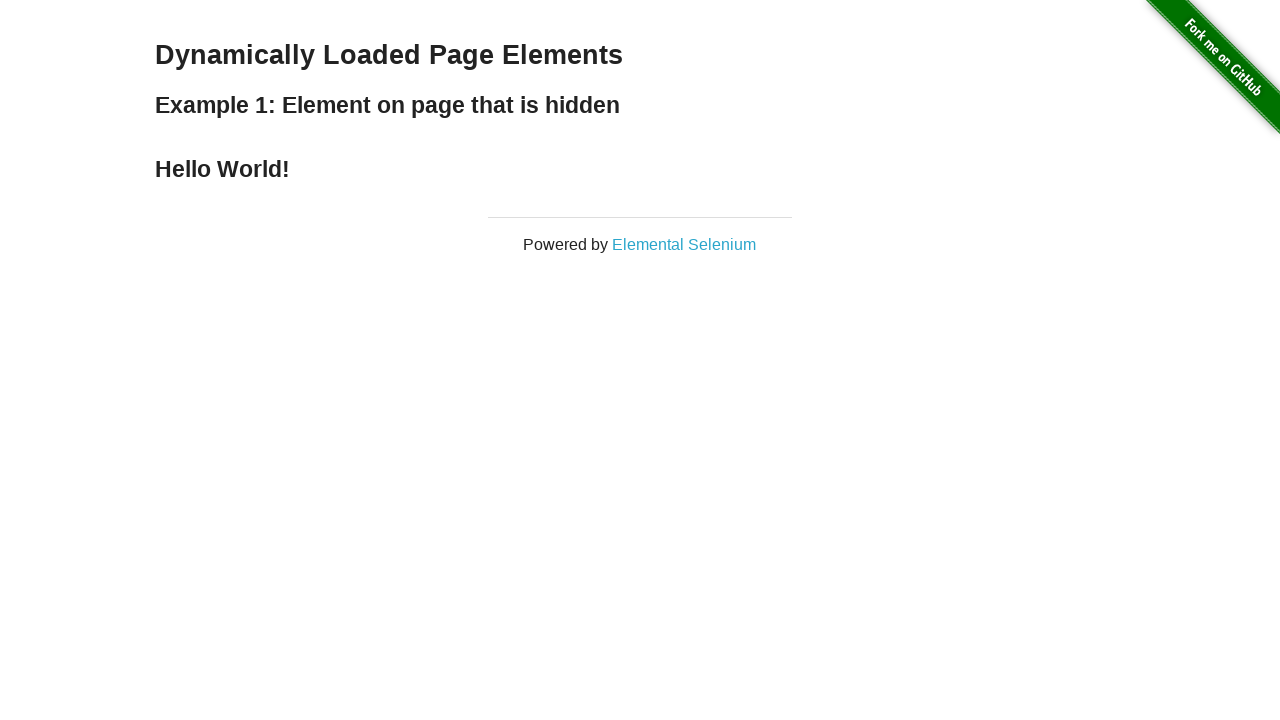

Retrieved result text from finish element
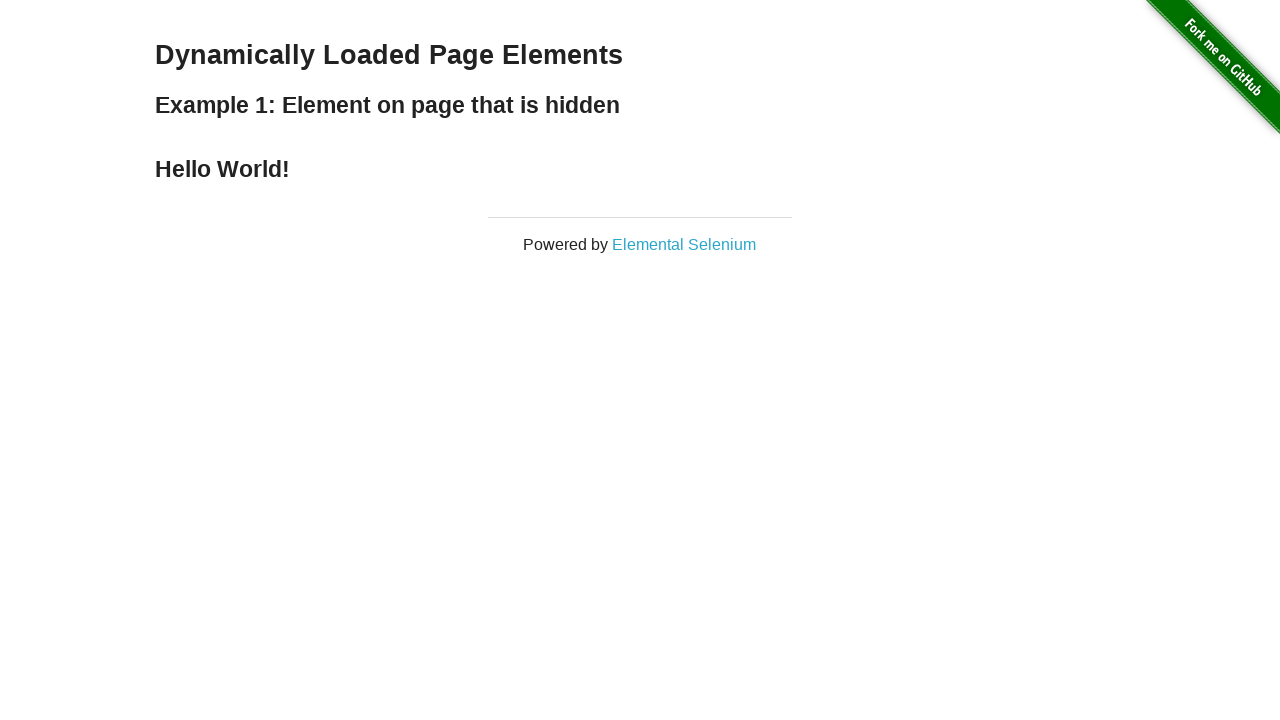

Verified result text matches 'Hello World!'
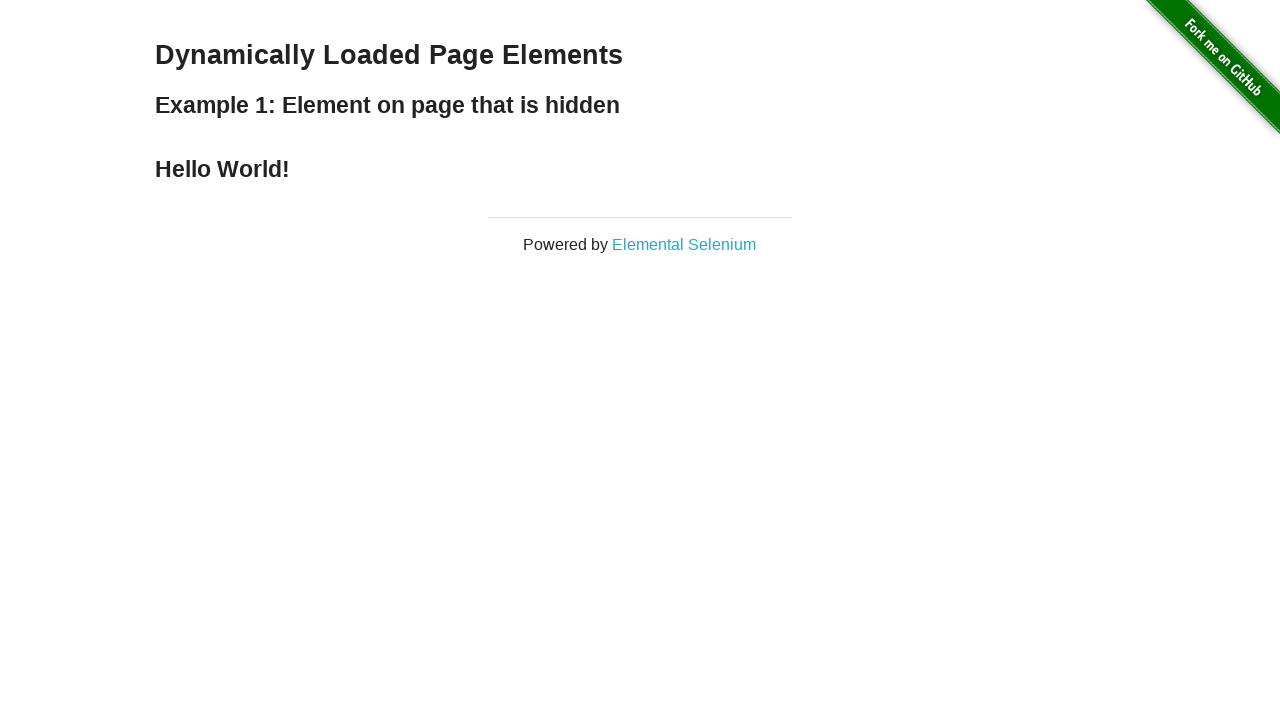

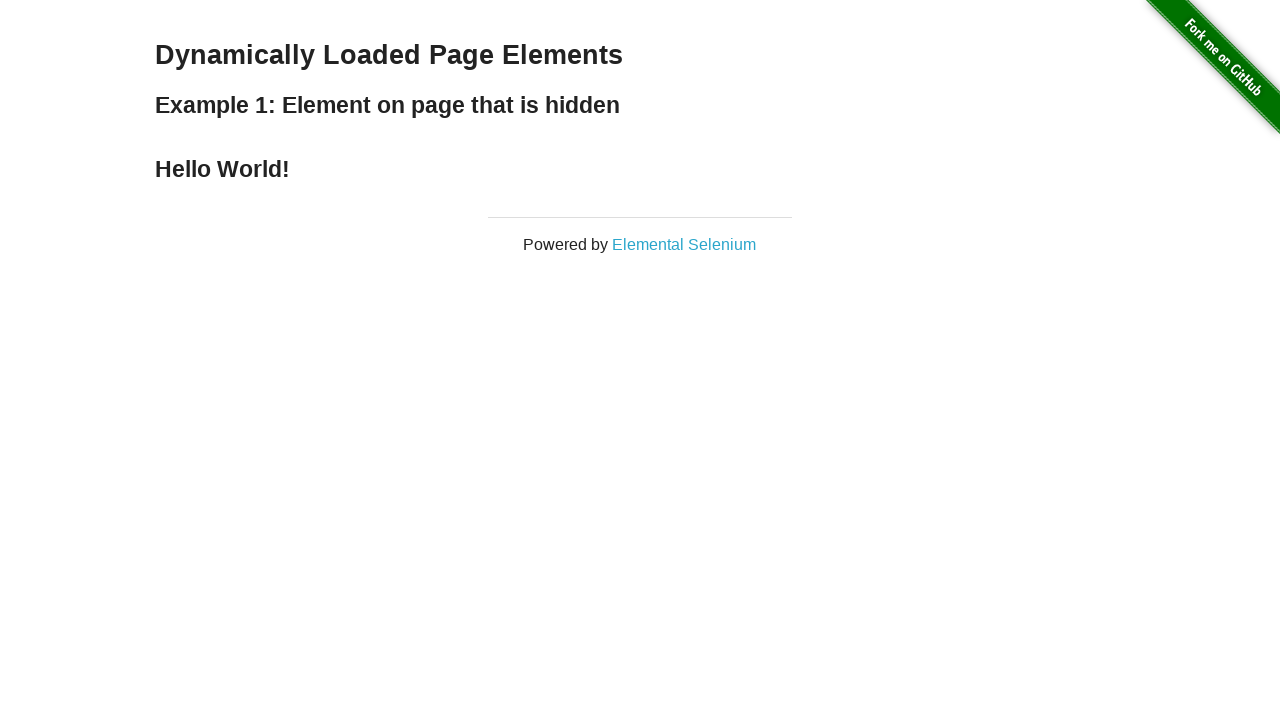